Tests sorting the Email column in ascending order by clicking the column header and verifying the values are sorted correctly

Starting URL: http://the-internet.herokuapp.com/tables

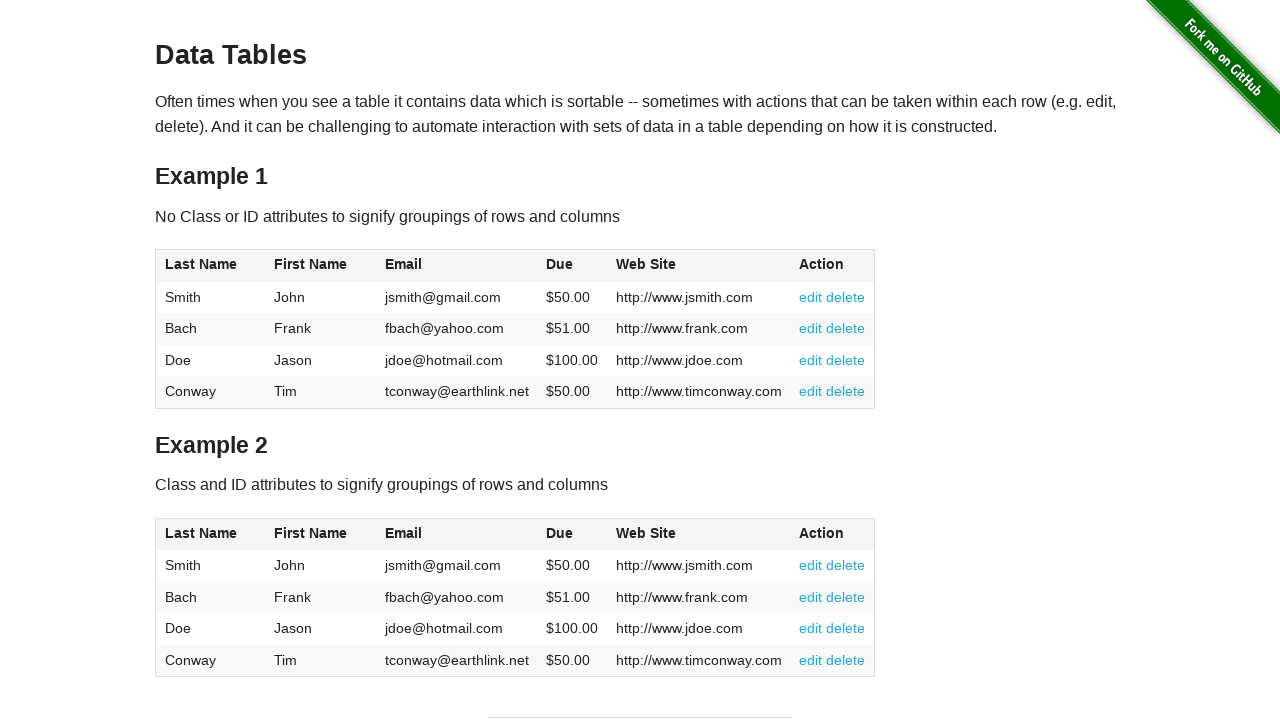

Clicked Email column header to sort in ascending order at (457, 266) on #table1 thead tr th:nth-of-type(3)
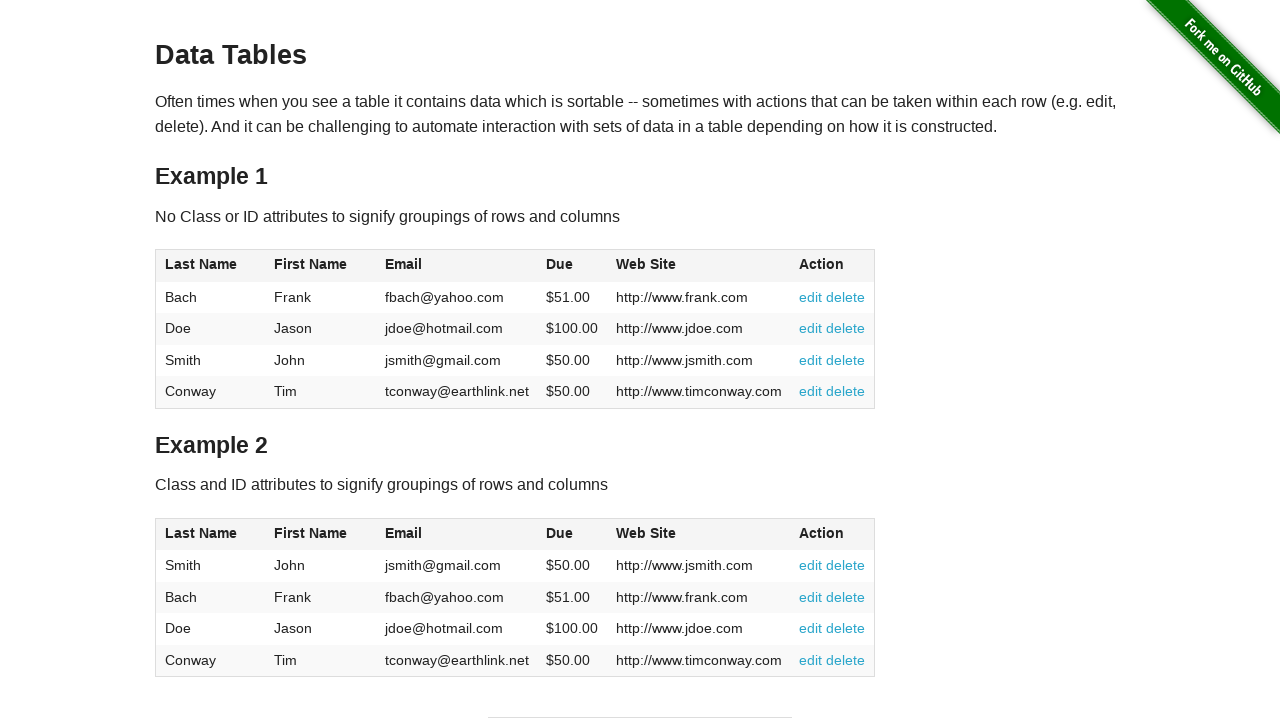

Table Email column values loaded
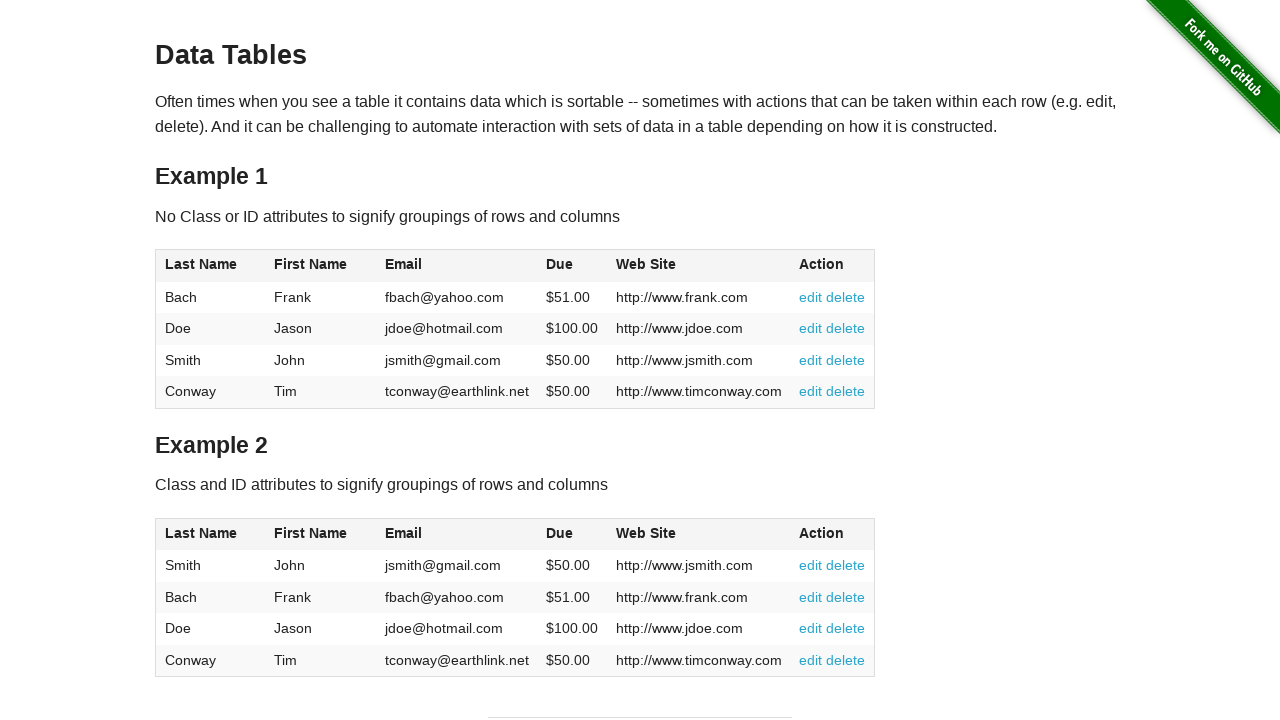

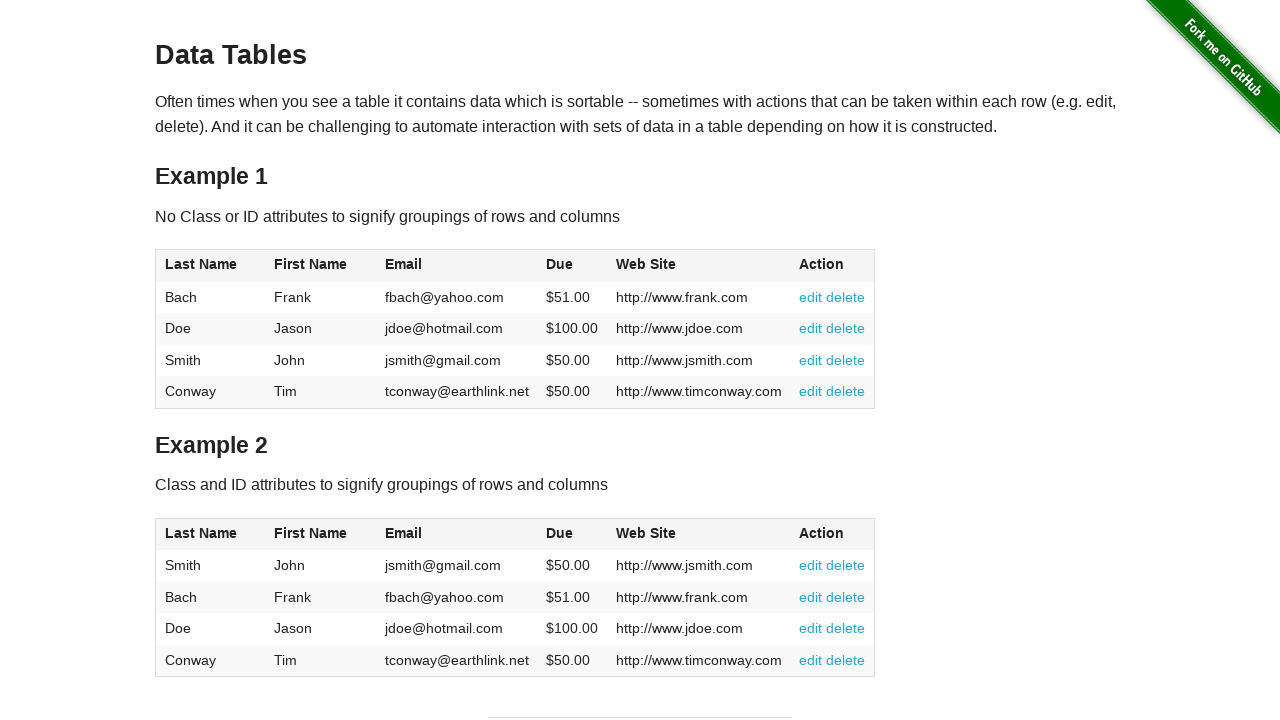